Tests input field interaction on LeafGround practice site by retrieving the placeholder attribute and entering a name into the text field

Starting URL: http://leafground.com/input.xhtml

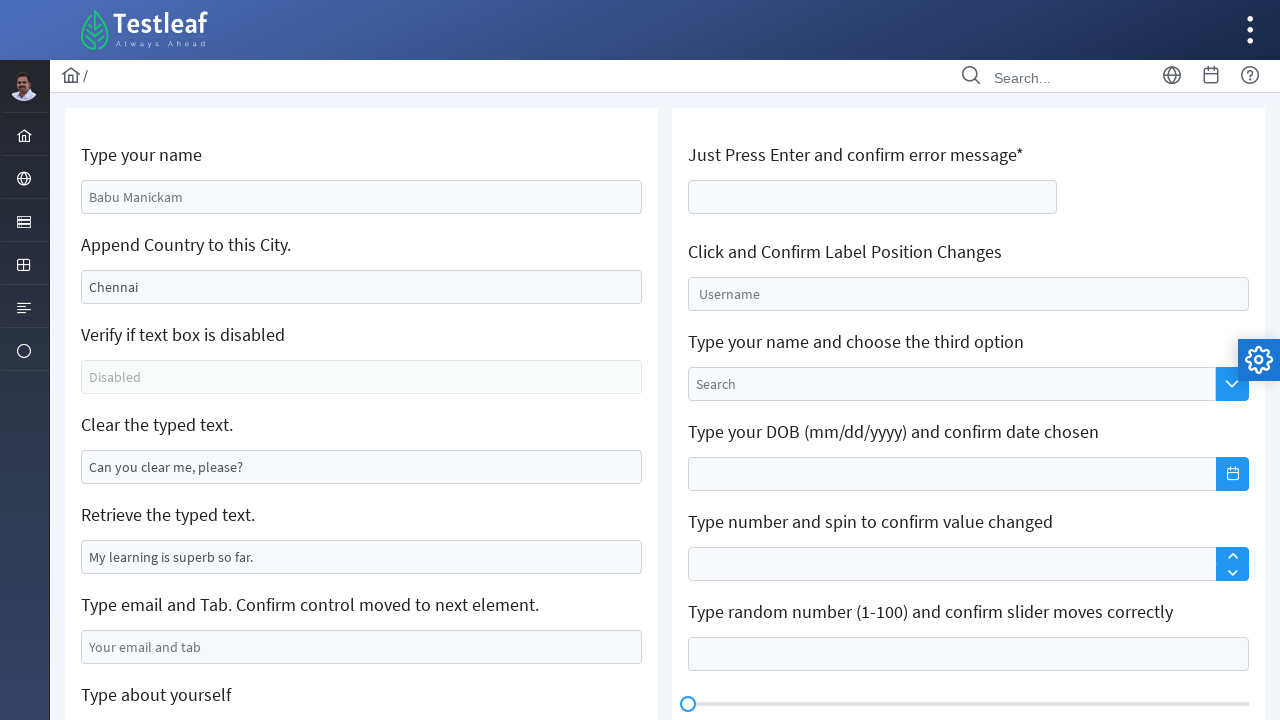

Navigated to LeafGround input practice site
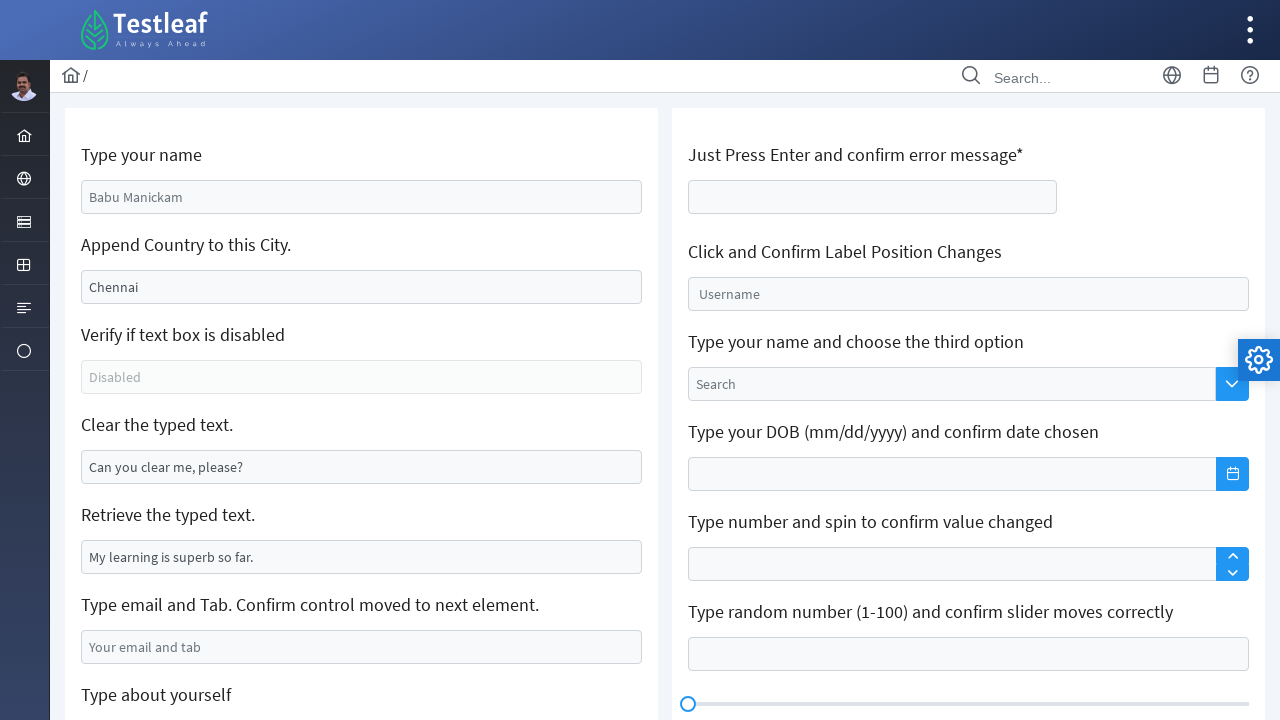

Located name input field
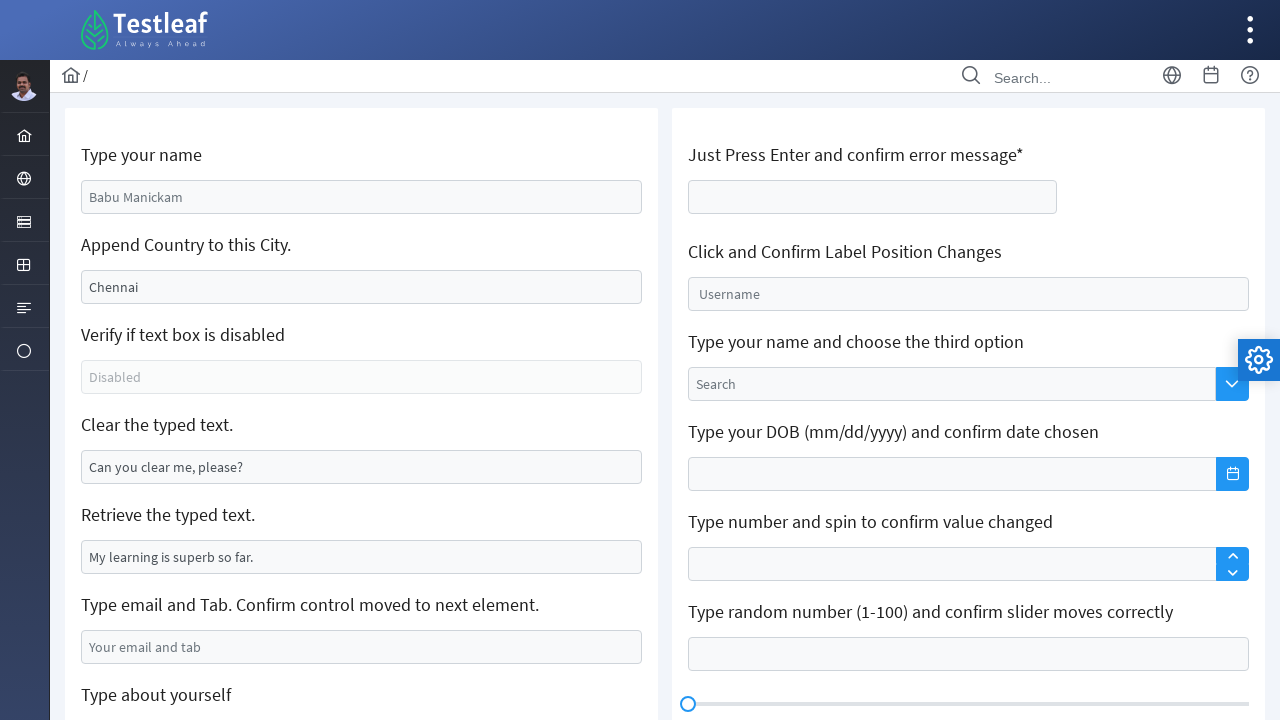

Retrieved placeholder attribute: 'Babu Manickam'
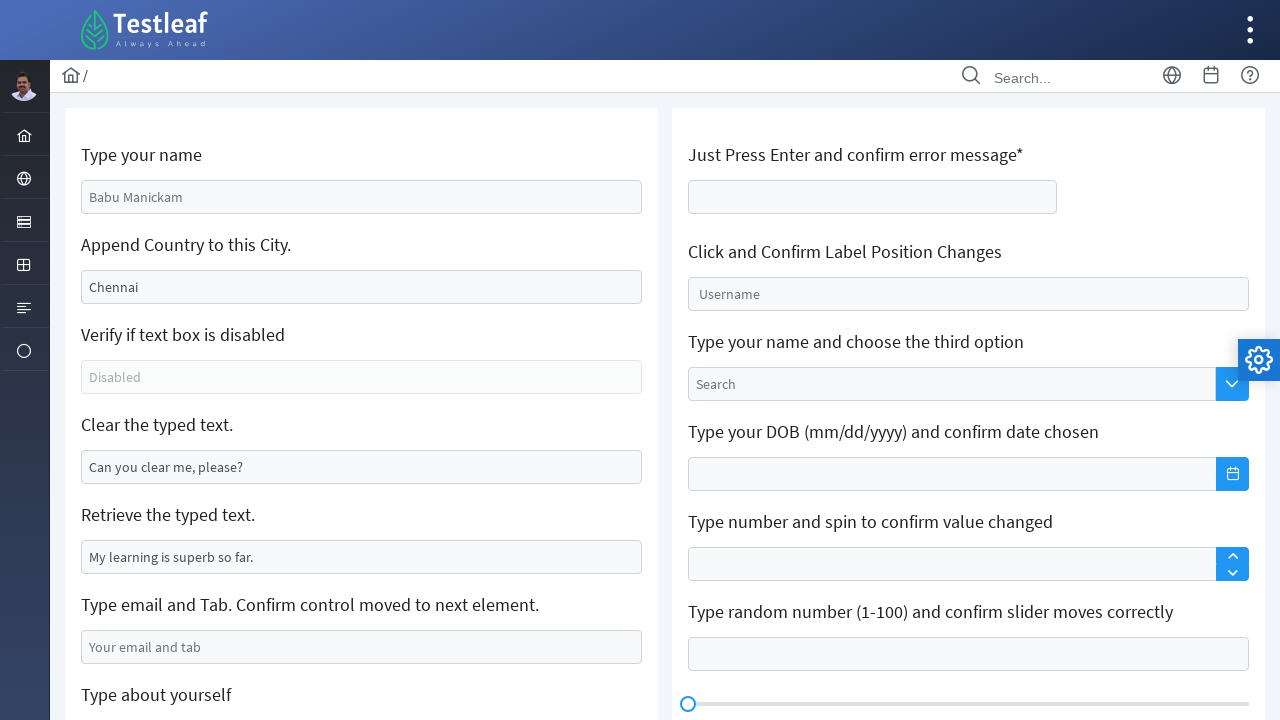

Entered 'Abi' into the name input field on input[name='j_idt88:name']
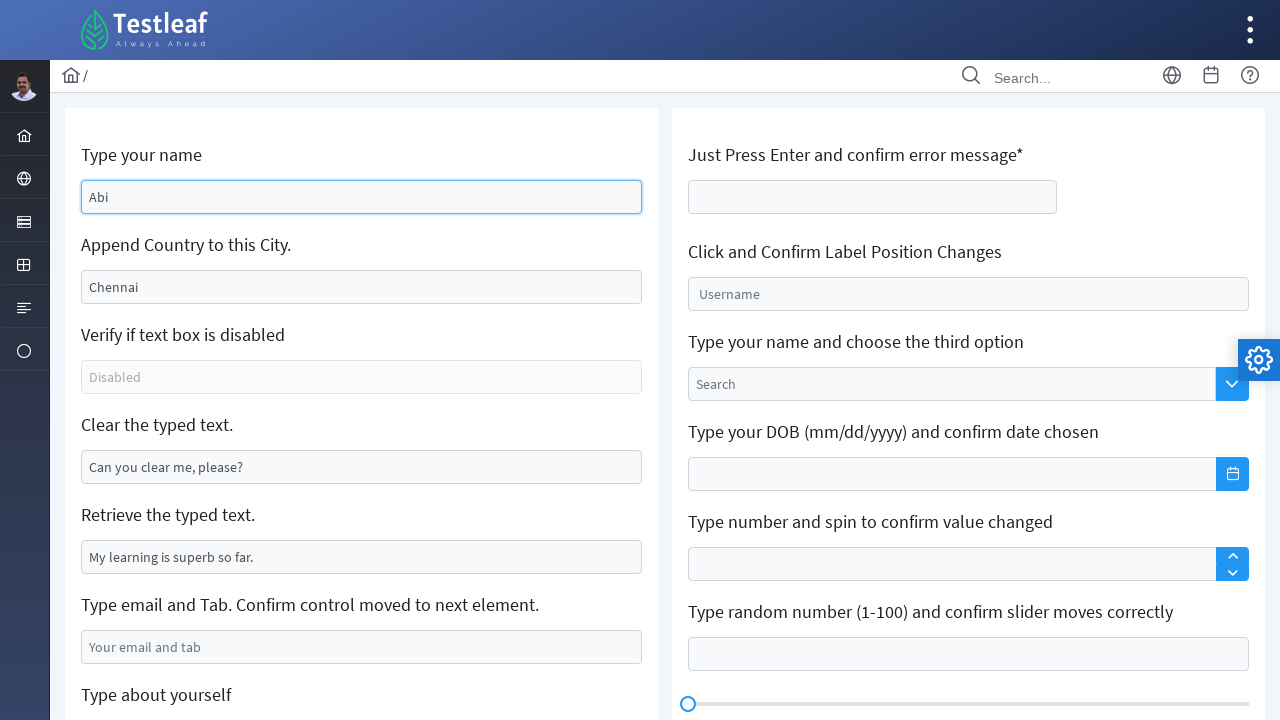

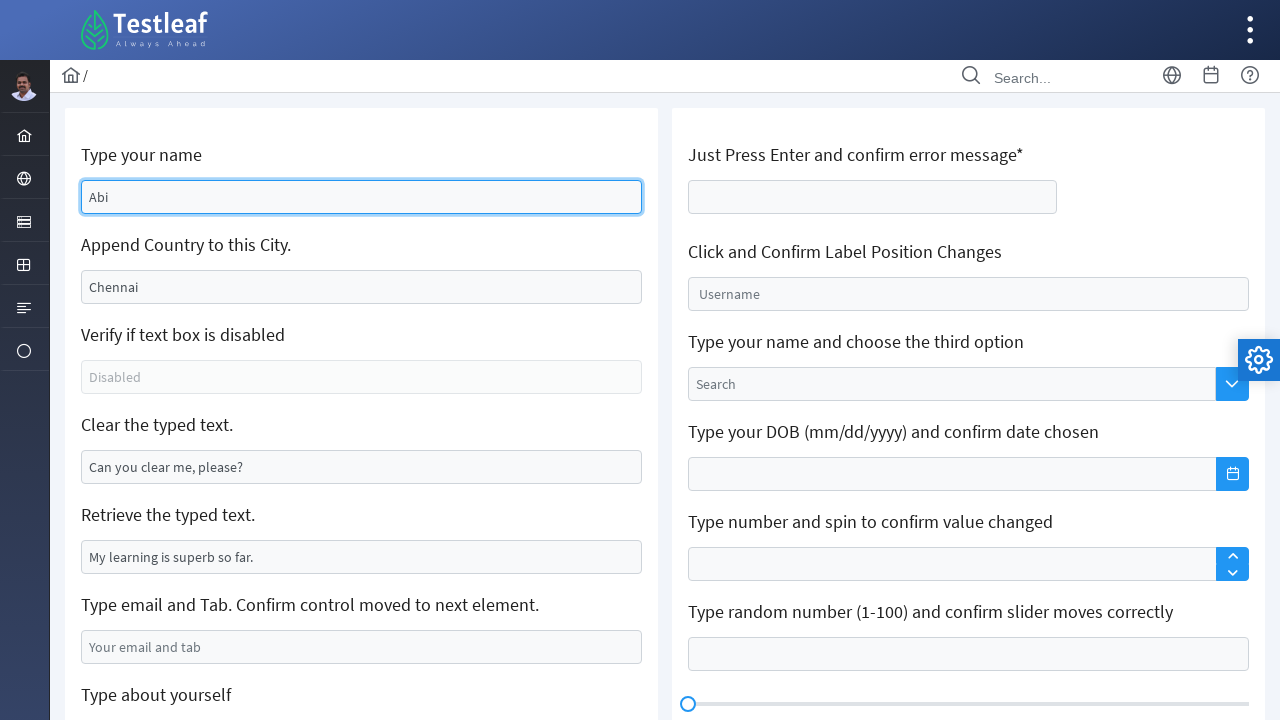